Tests browser alert prompt functionality by clicking a button to trigger a prompt alert, entering text into the prompt, and accepting it.

Starting URL: https://demoqa.com/alerts

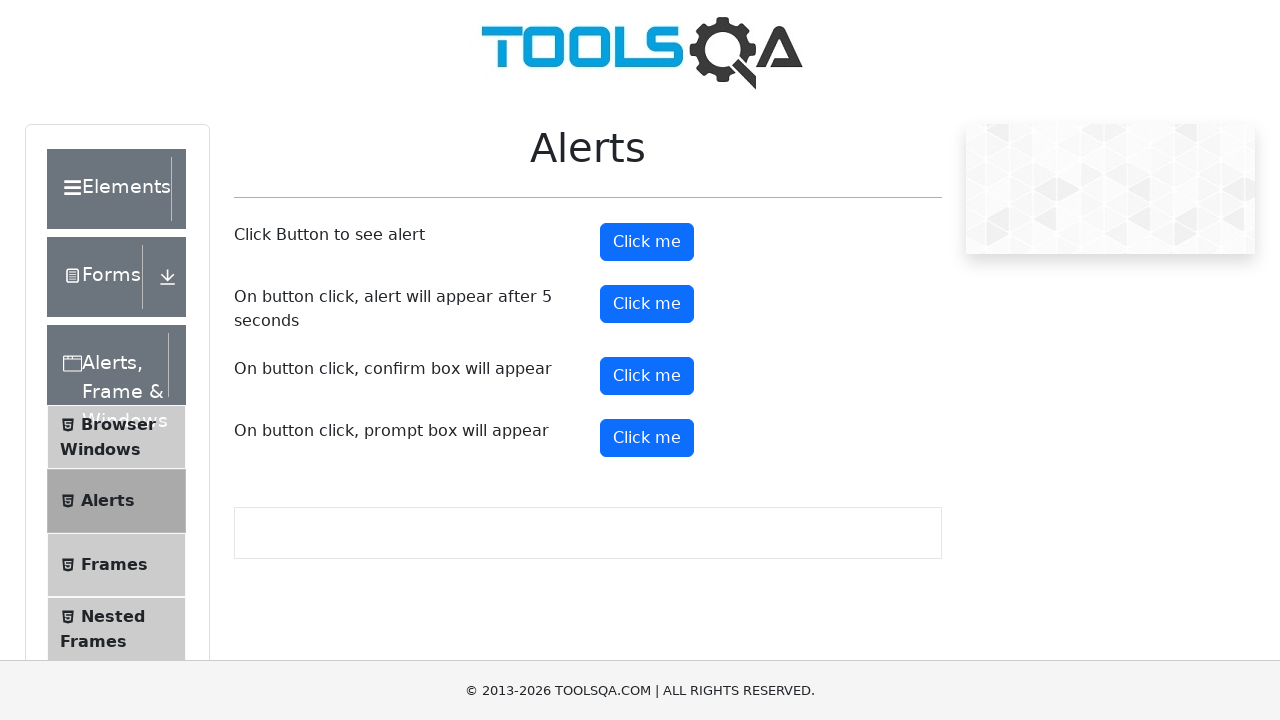

Clicked prompt button to trigger alert at (647, 438) on #promtButton
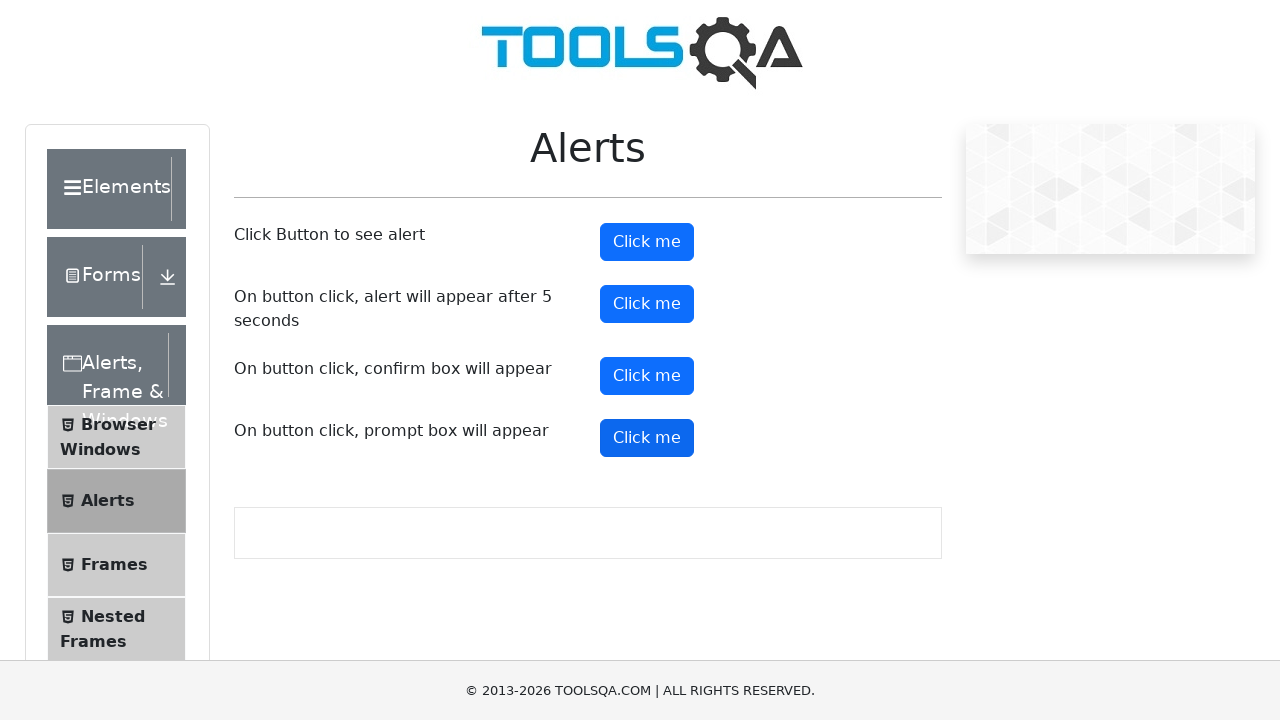

Set up dialog handler to accept prompt with text 'Selenium testing'
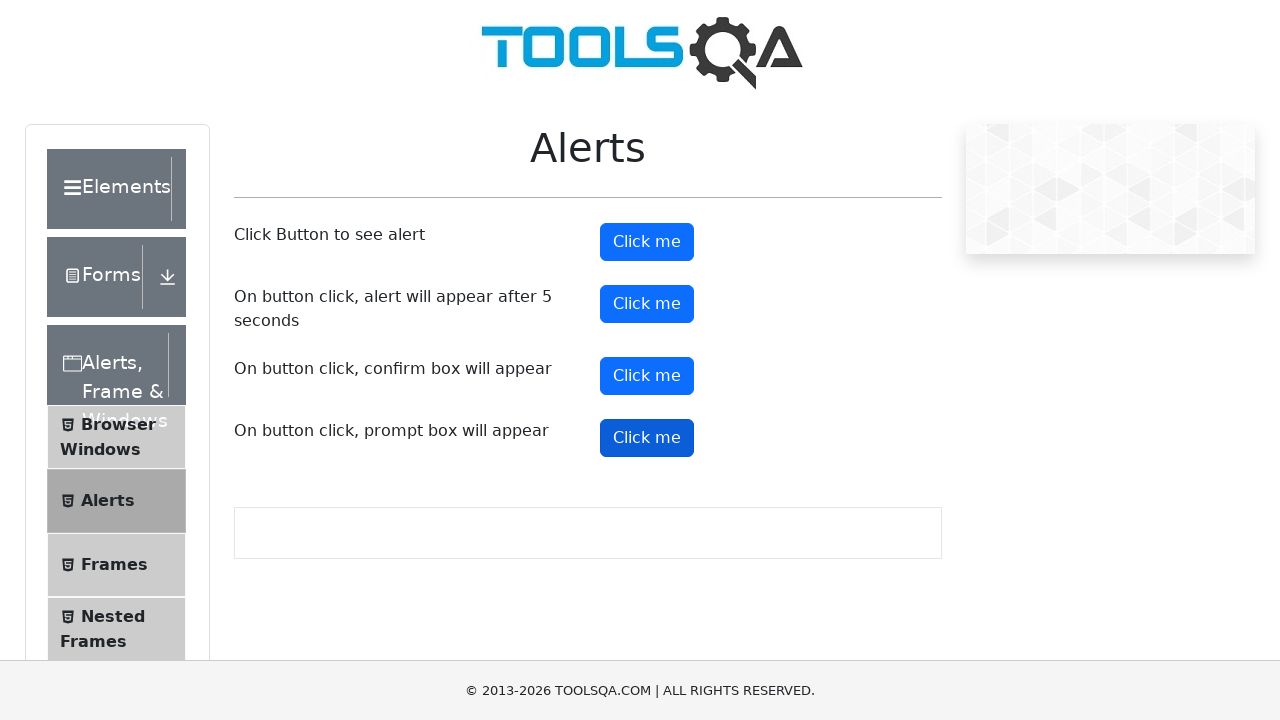

Clicked prompt button to trigger dialog at (647, 438) on #promtButton
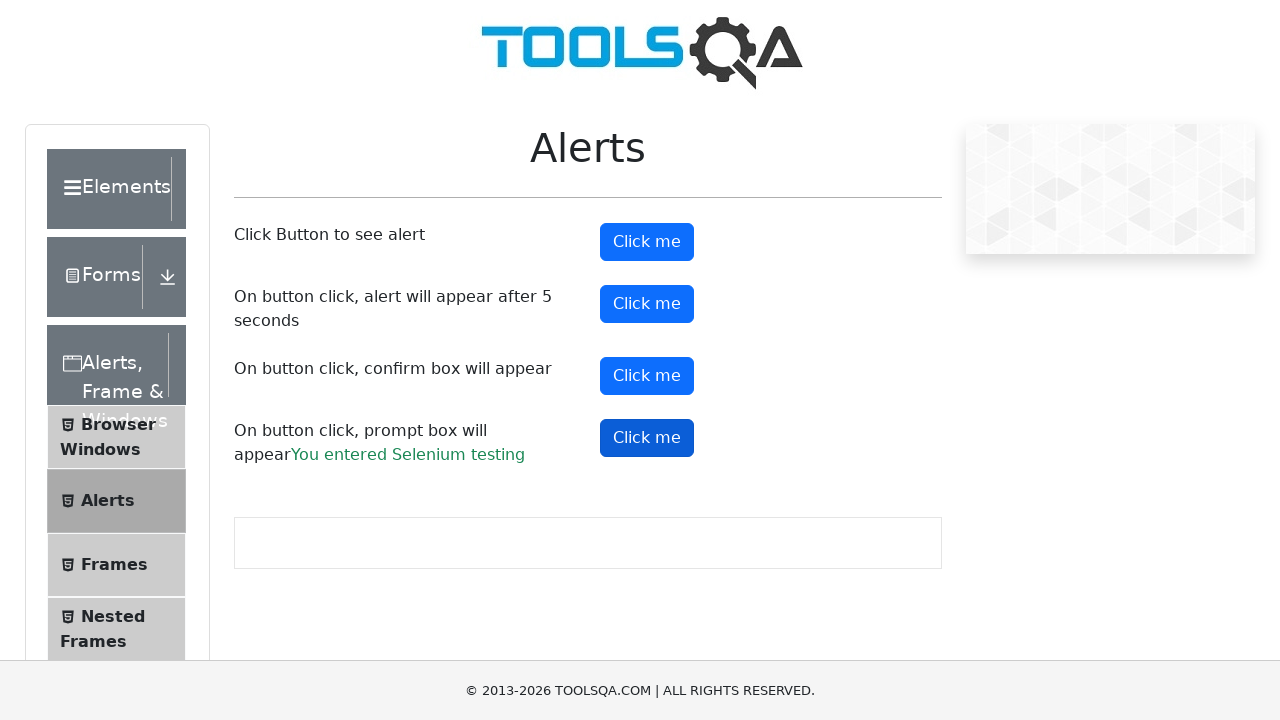

Waited 1000ms for dialog handling to complete
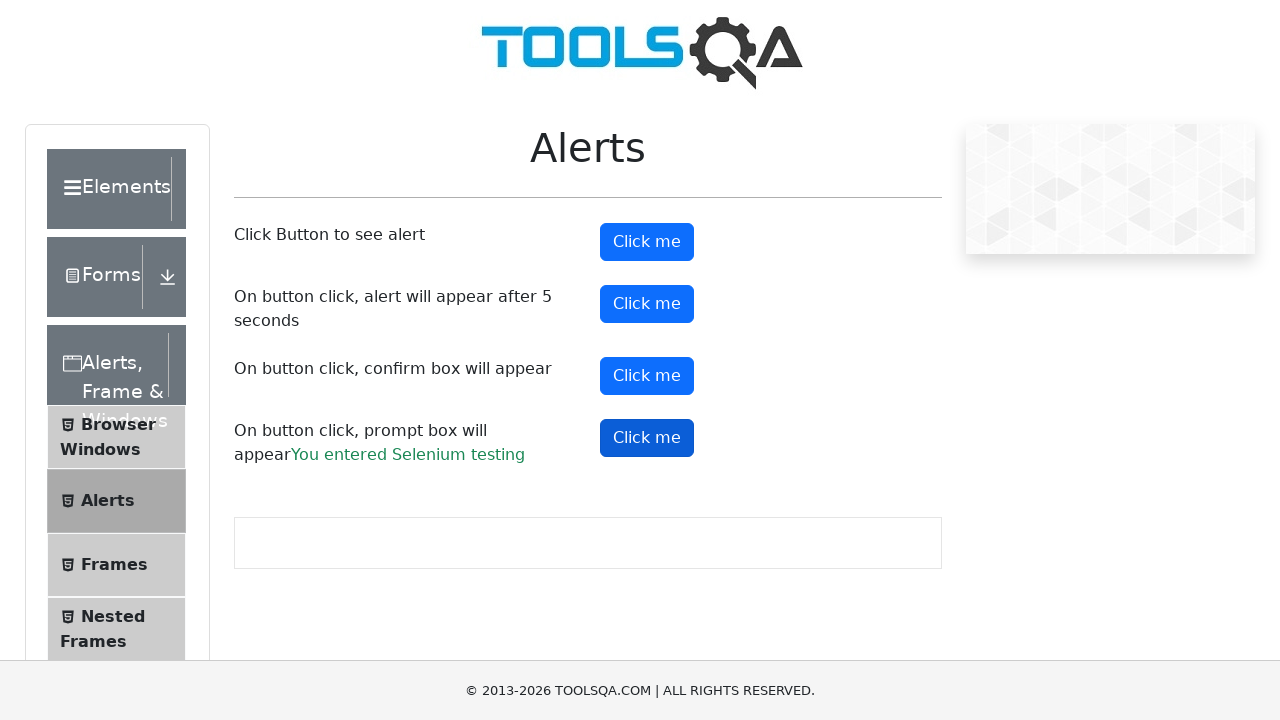

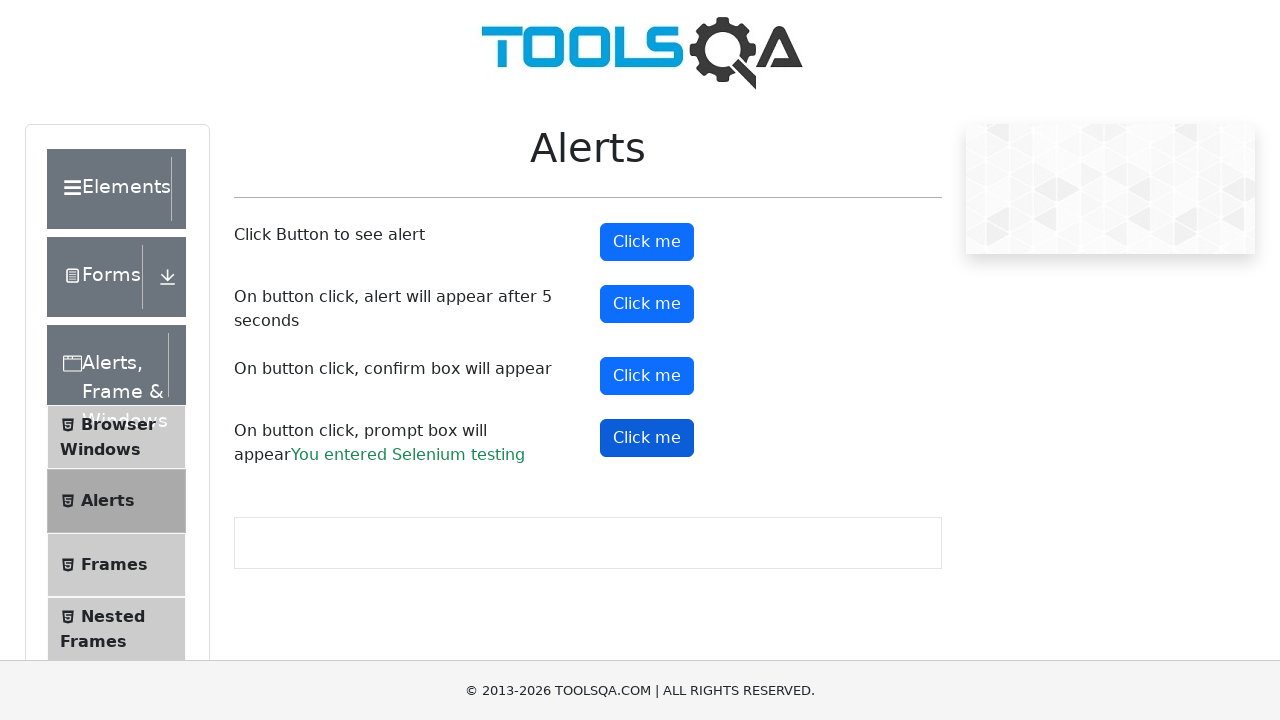